Clicks the checkout button from products page and verifies navigation to checkout page URL

Starting URL: https://webshop-agil-testautomatiserare.netlify.app/products

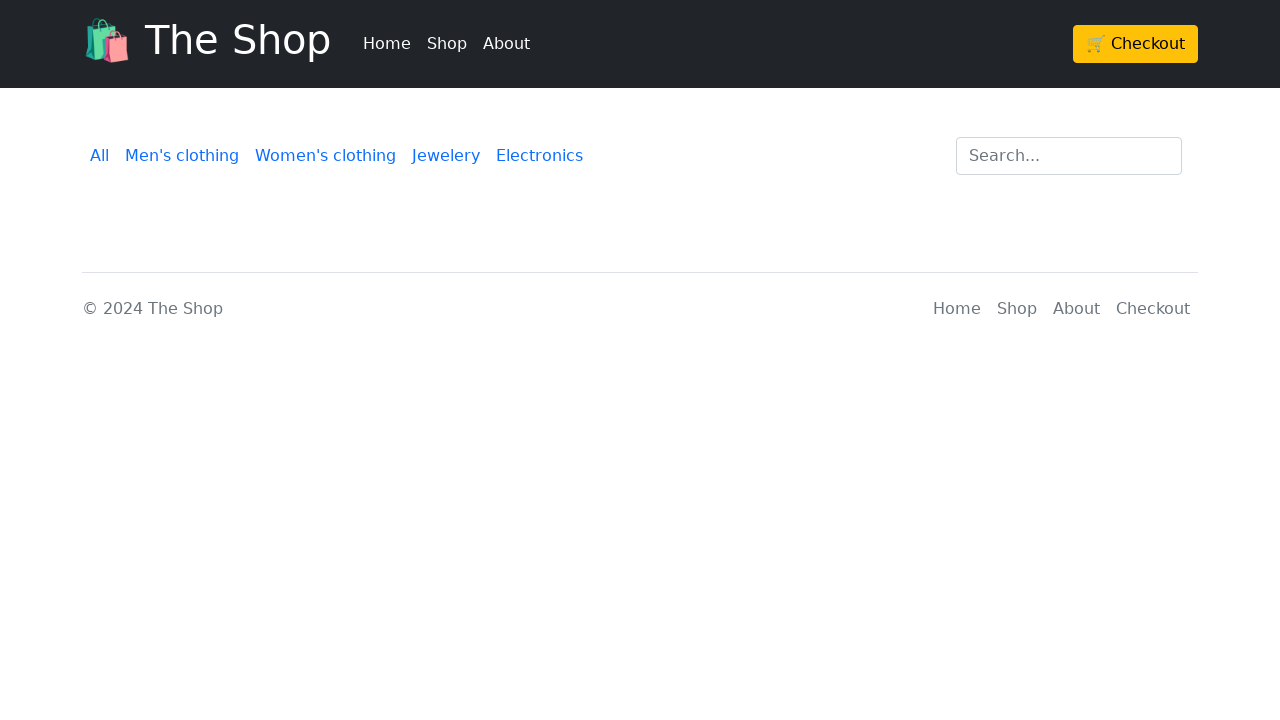

Clicked checkout button on products page at (1136, 44) on xpath=//*[@class='btn btn-warning']
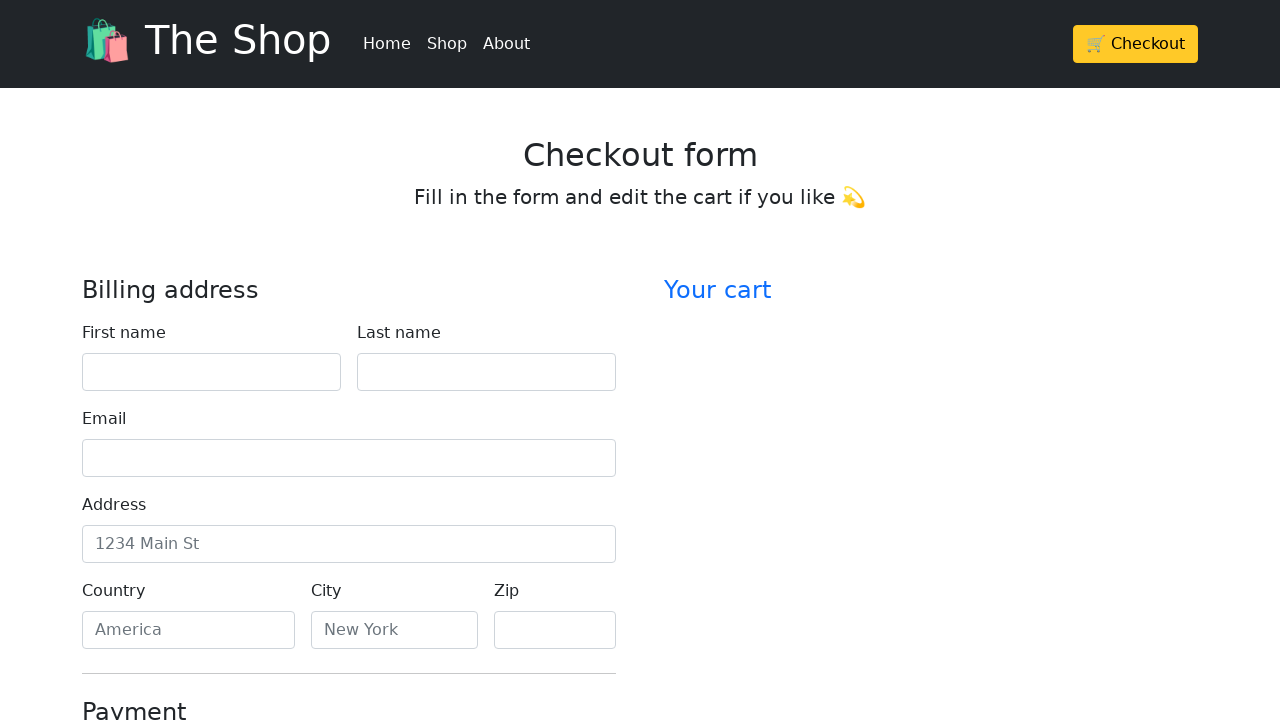

Verified navigation to checkout page URL
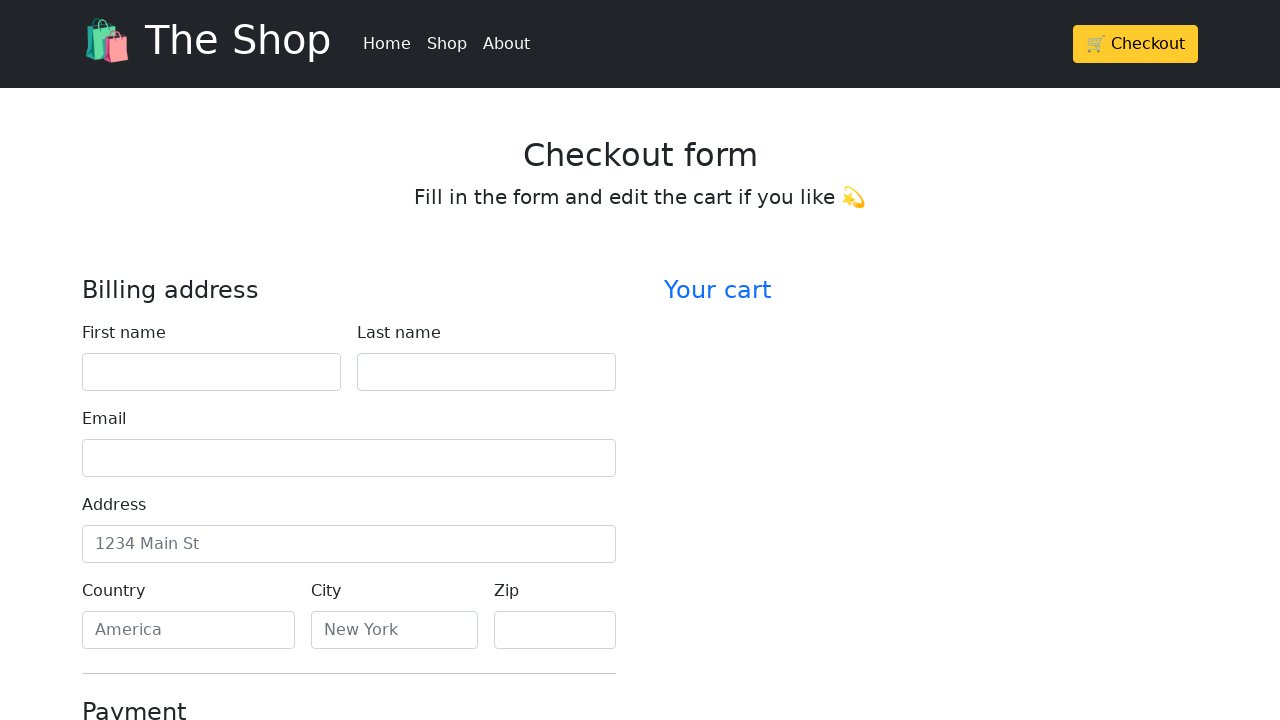

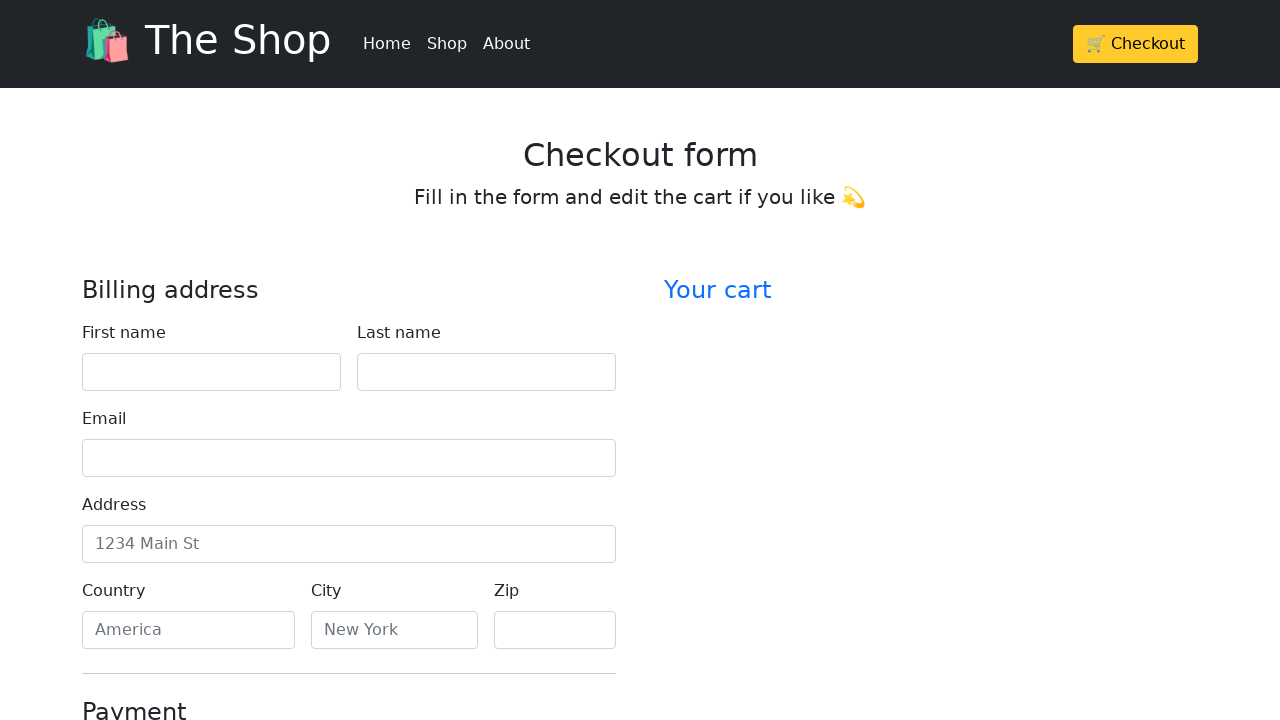